Navigates to webdriver.io and verifies the current URL

Starting URL: https://webdriver.io

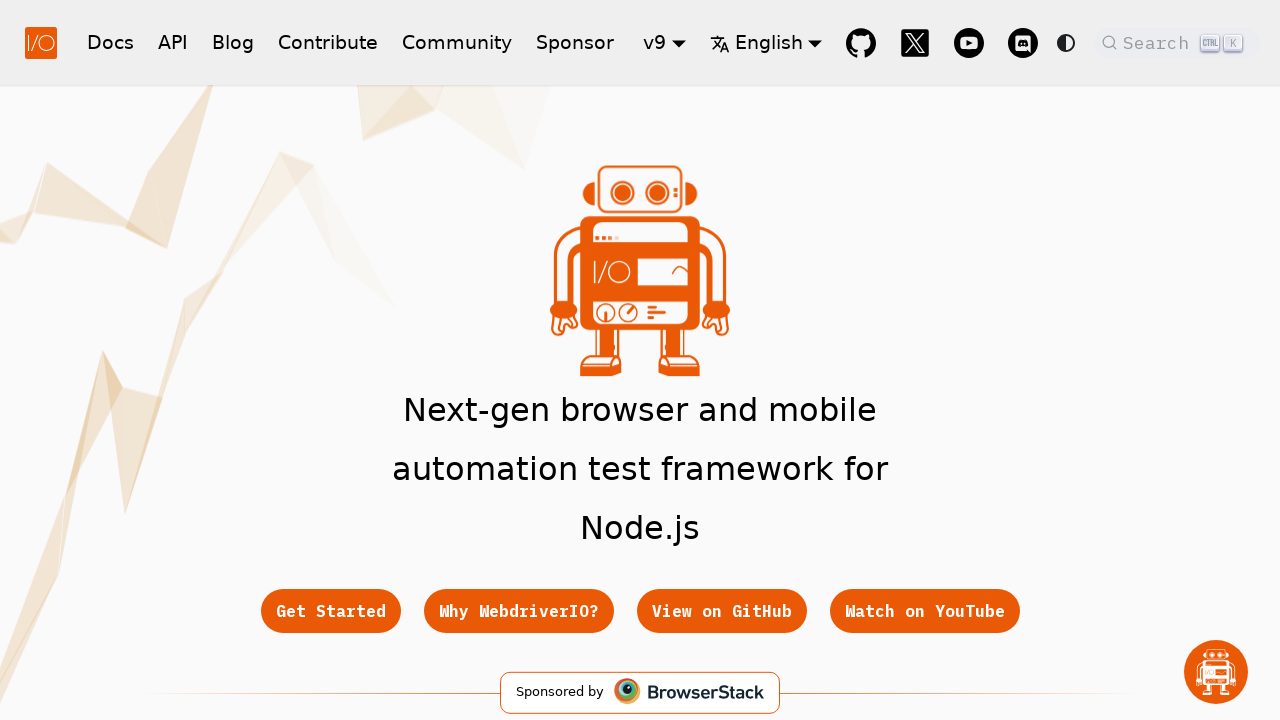

Verified that current URL is https://webdriver.io/
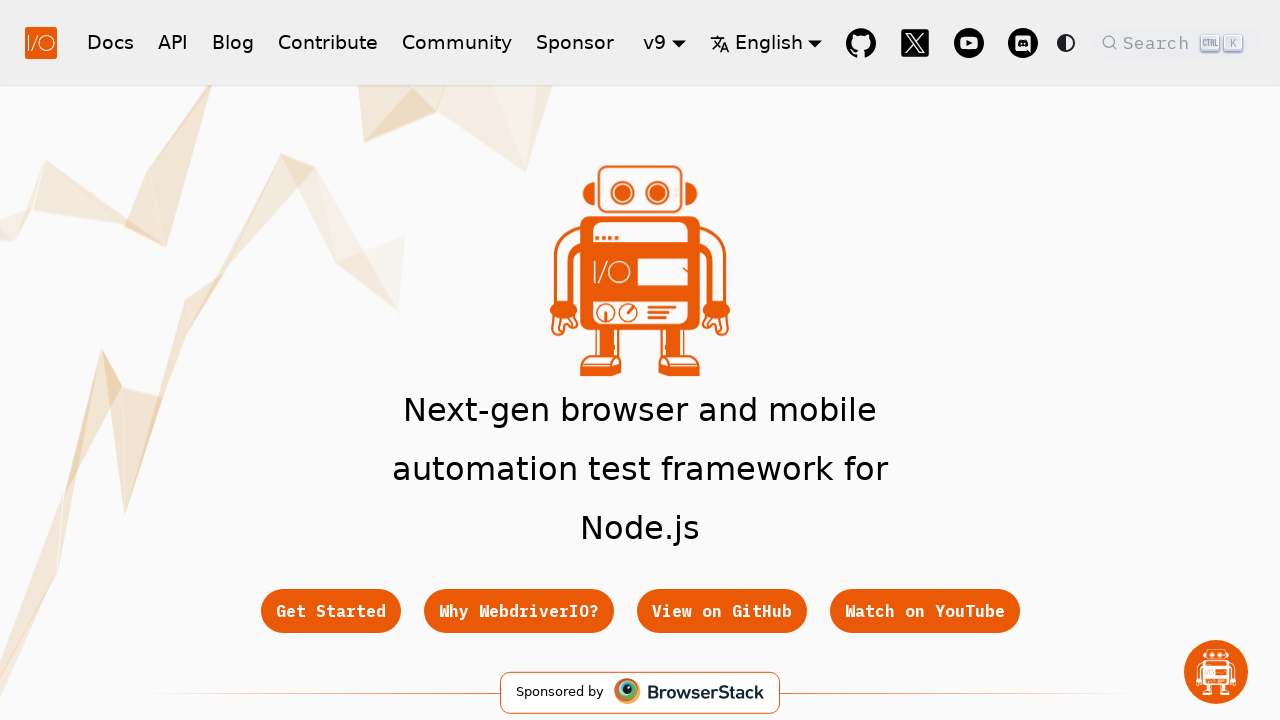

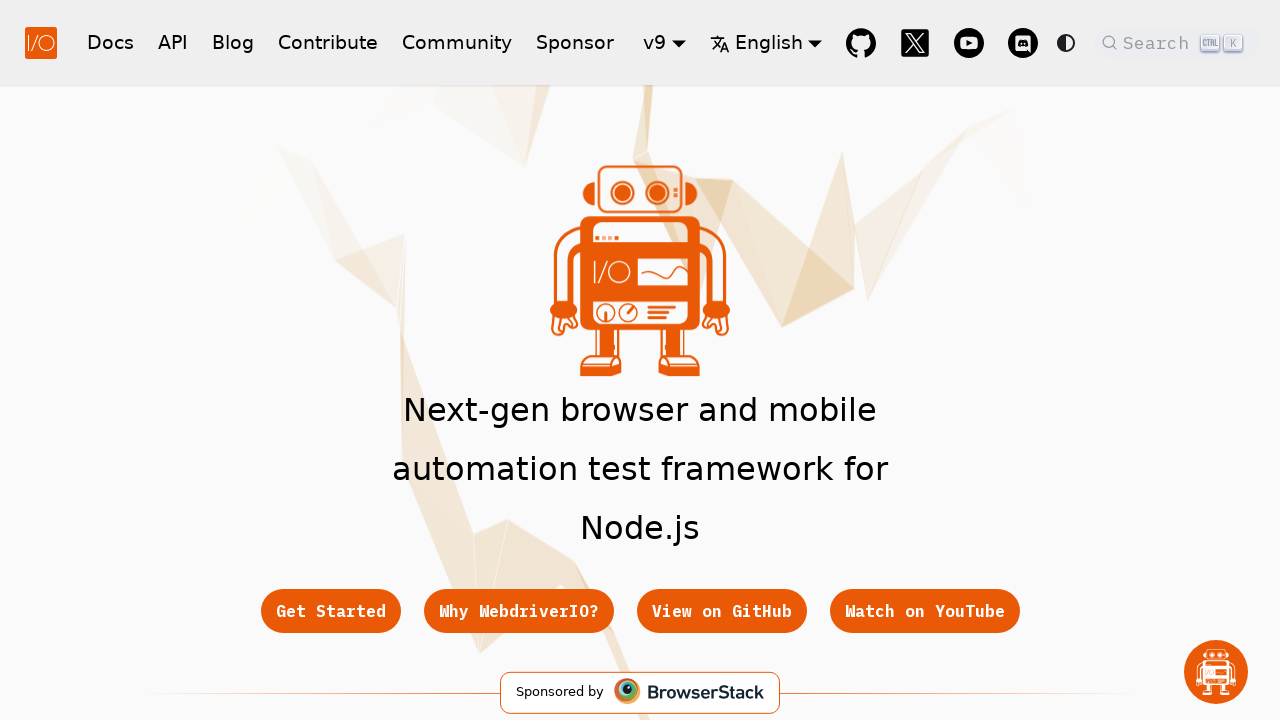